Tests notification message rendering by clicking a link multiple times and verifying that flash messages are displayed after each click

Starting URL: https://the-internet.herokuapp.com/notification_message_rendered

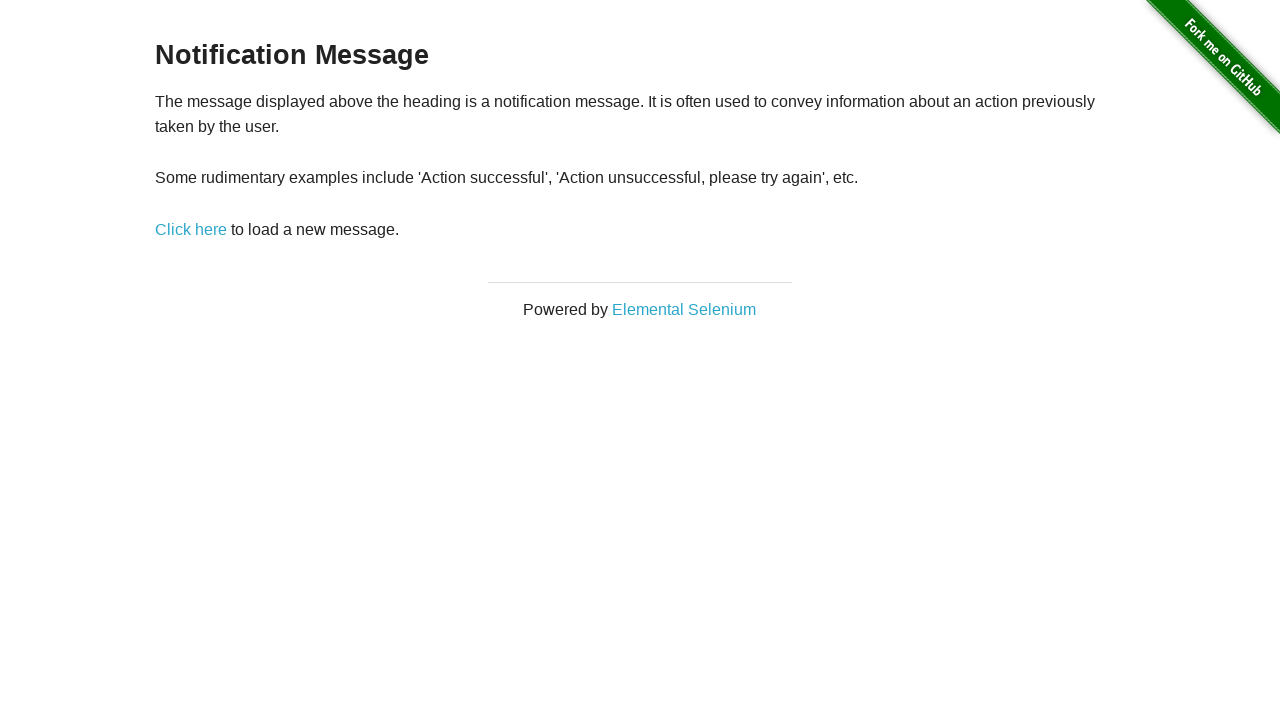

Clicked 'Click here' link for first notification at (191, 229) on a:has-text('Click here')
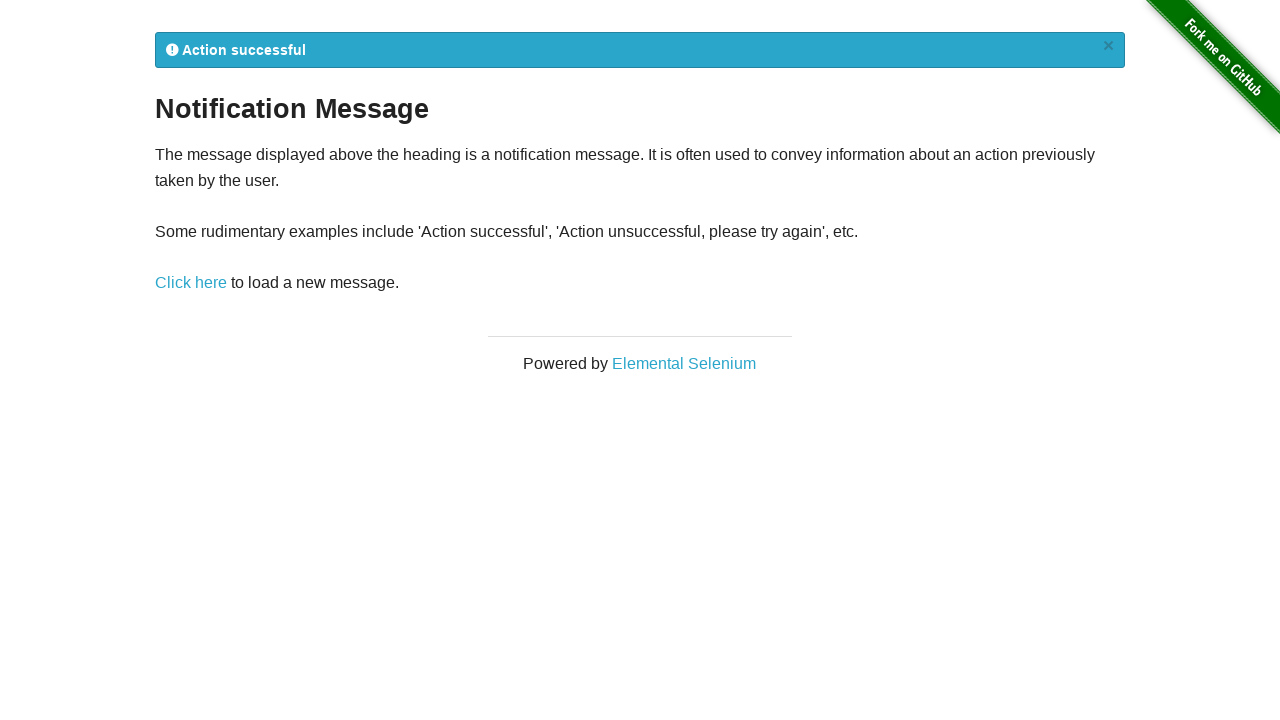

Flash notification message appeared after first click
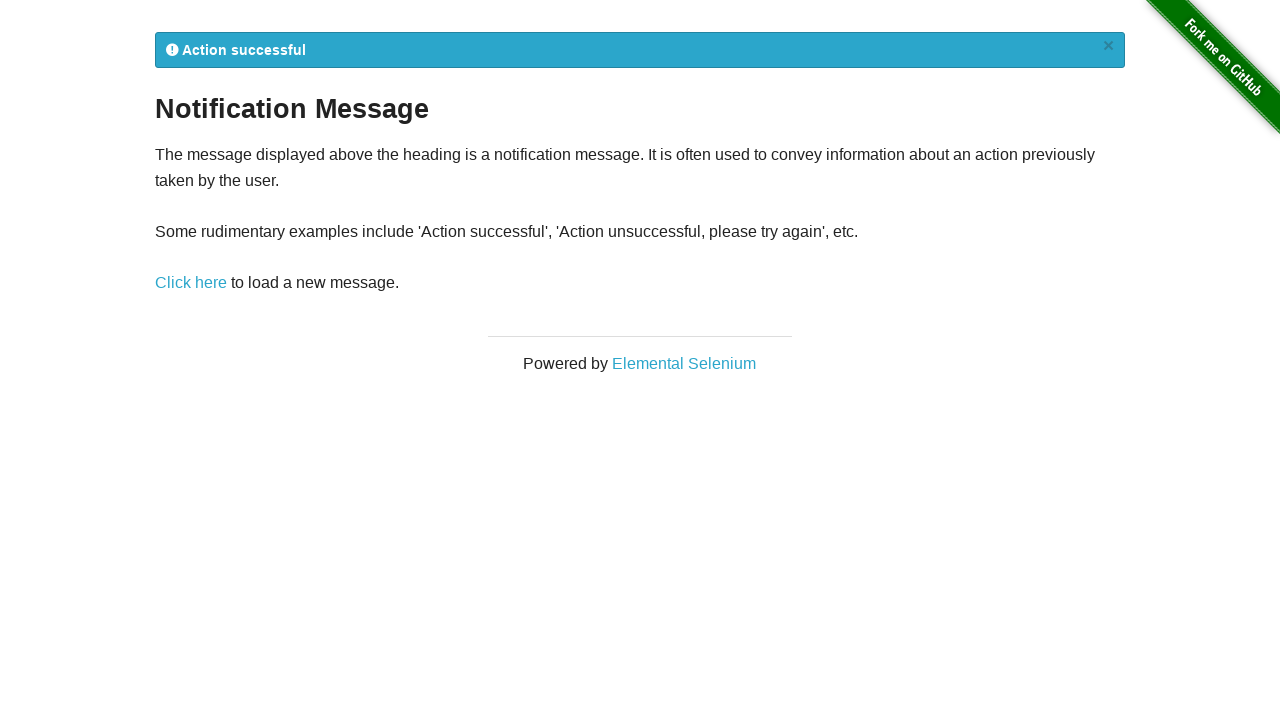

Clicked 'Click here' link for second notification at (191, 283) on a:has-text('Click here')
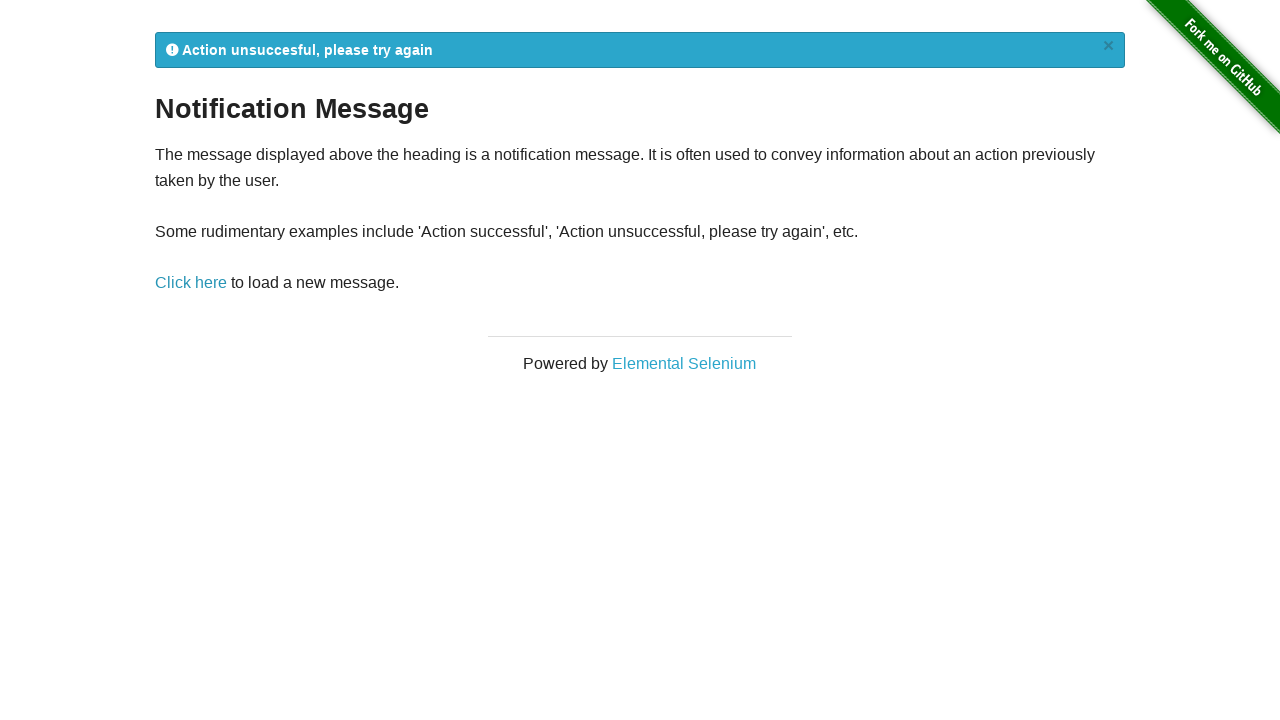

Flash notification message appeared after second click
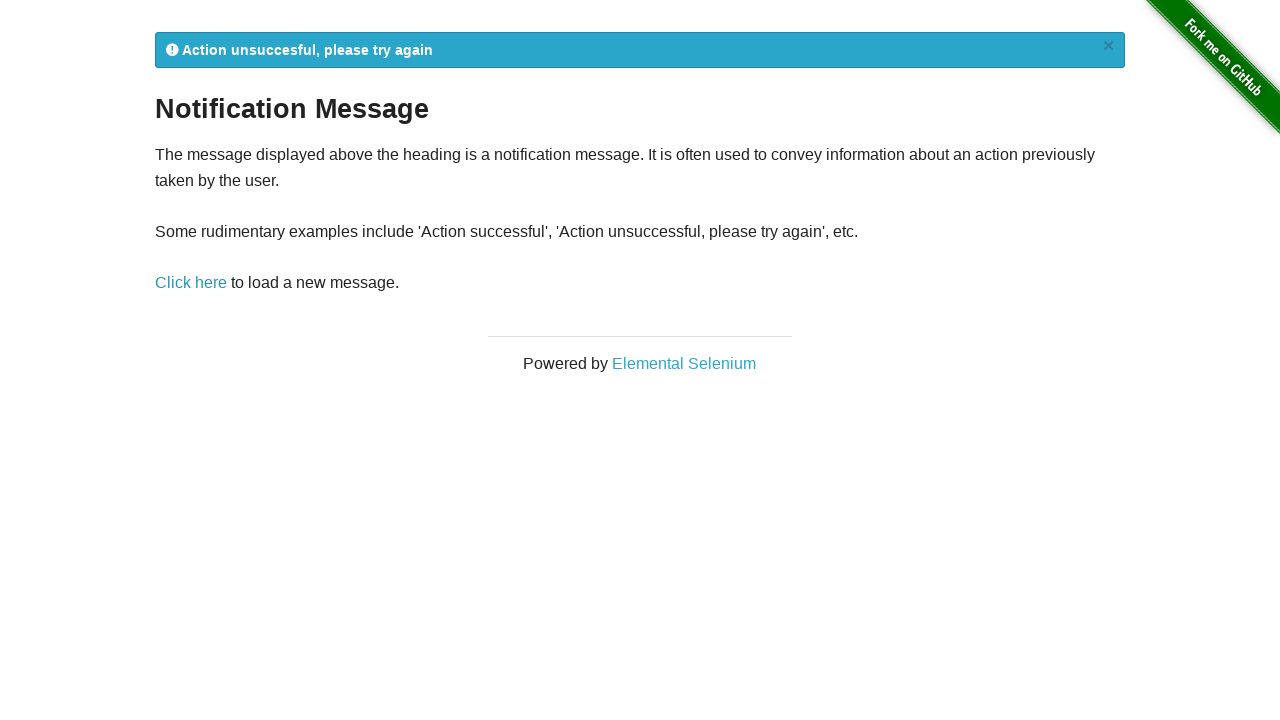

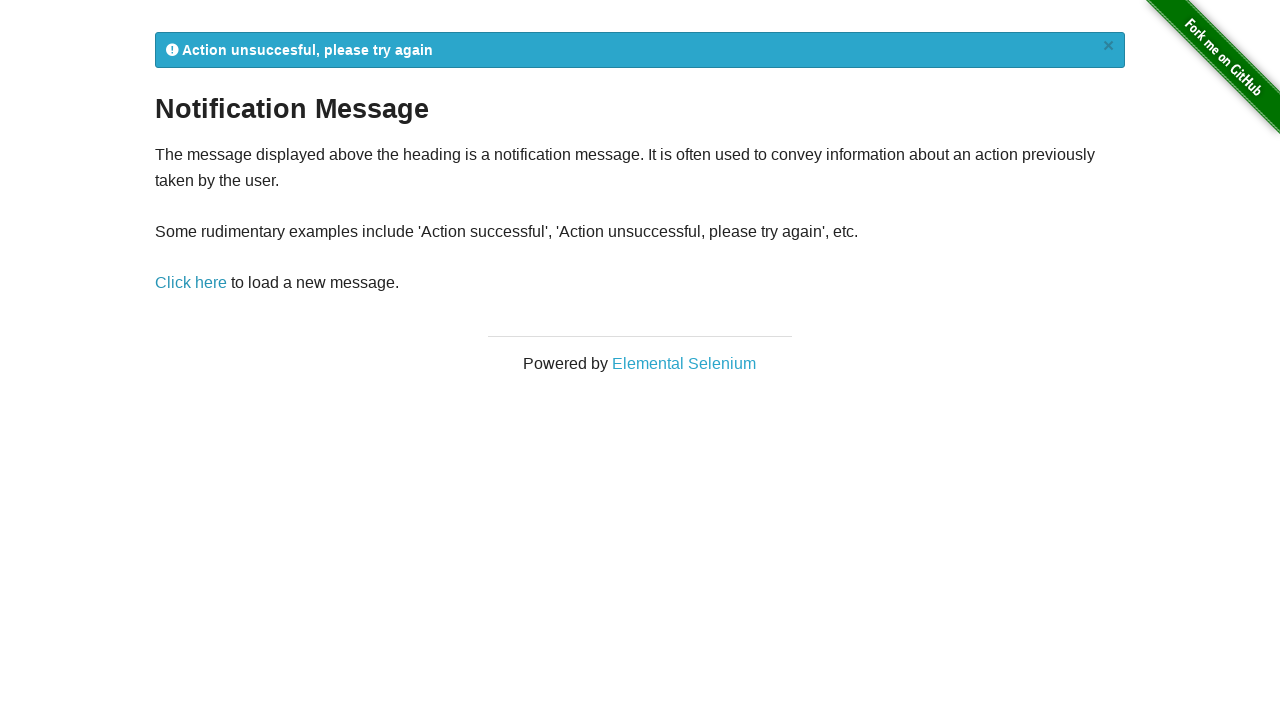